Tests calendar date selection by clicking on the datepicker, then iterating through the calendar table to find and select day 25.

Starting URL: https://seleniumpractise.blogspot.com/2016/08/how-to-handle-calendar-in-selenium.html

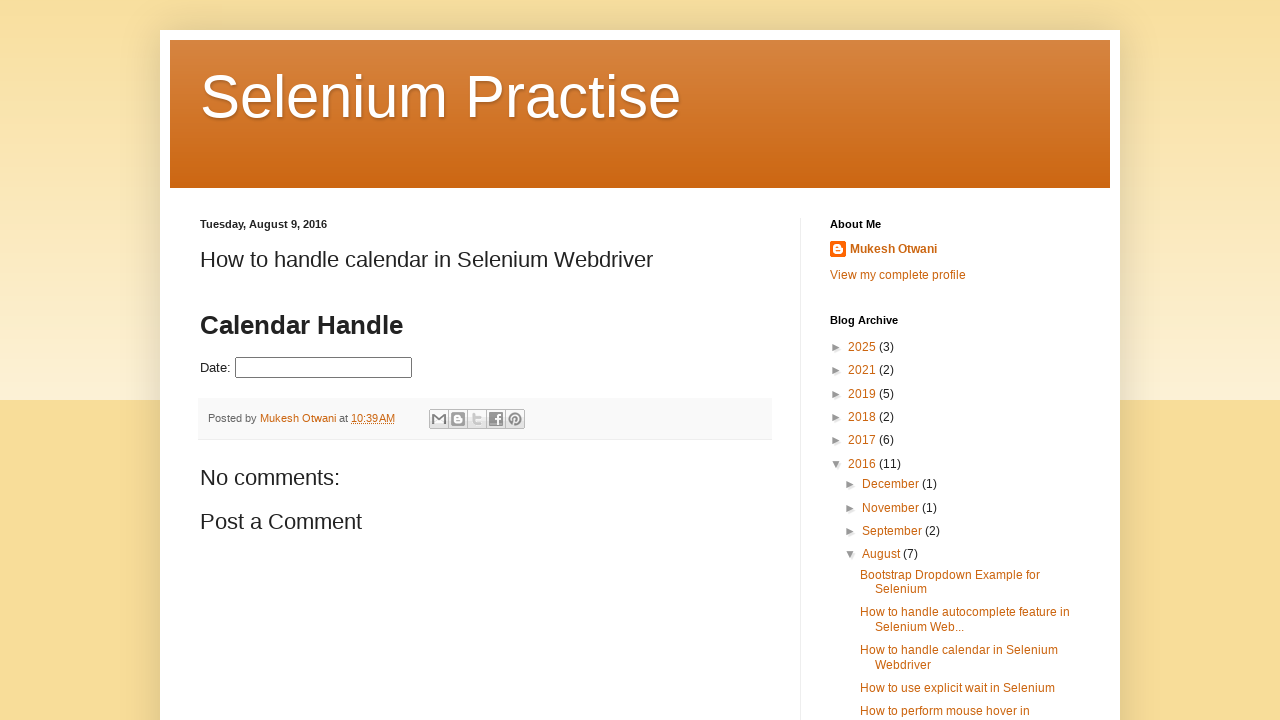

Clicked on datepicker input to open calendar at (324, 368) on #datepicker
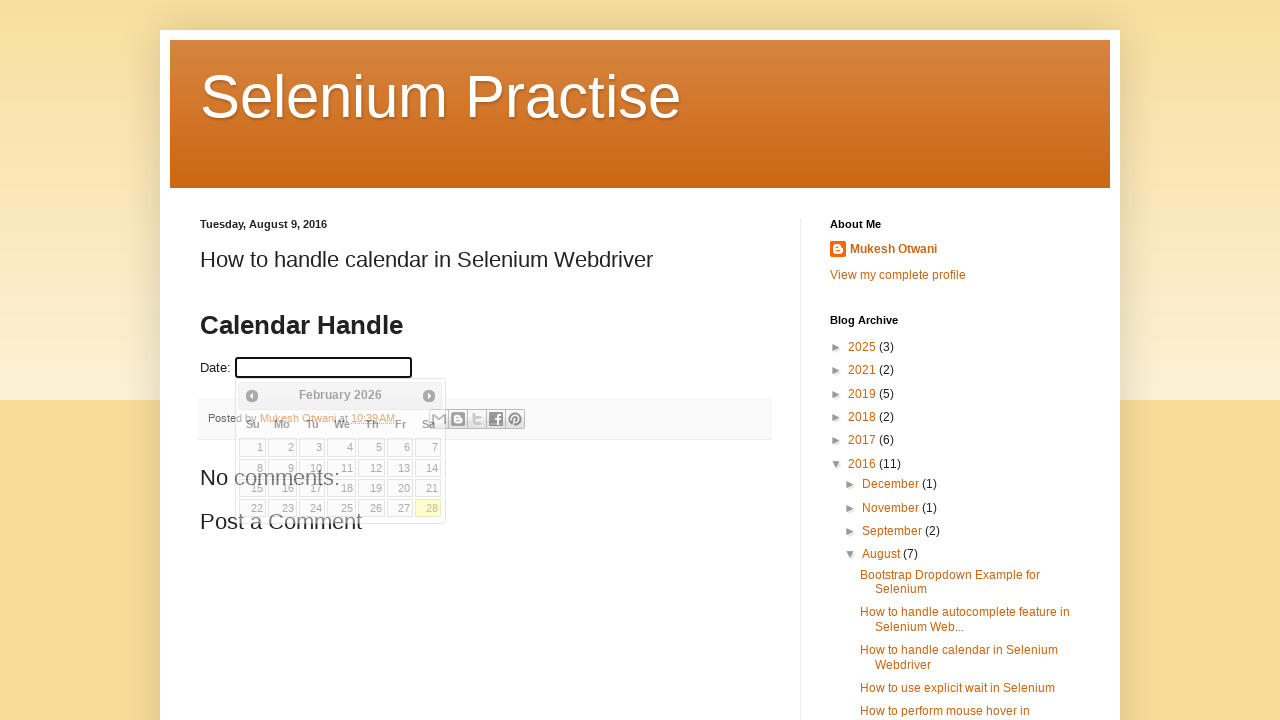

Calendar table appeared
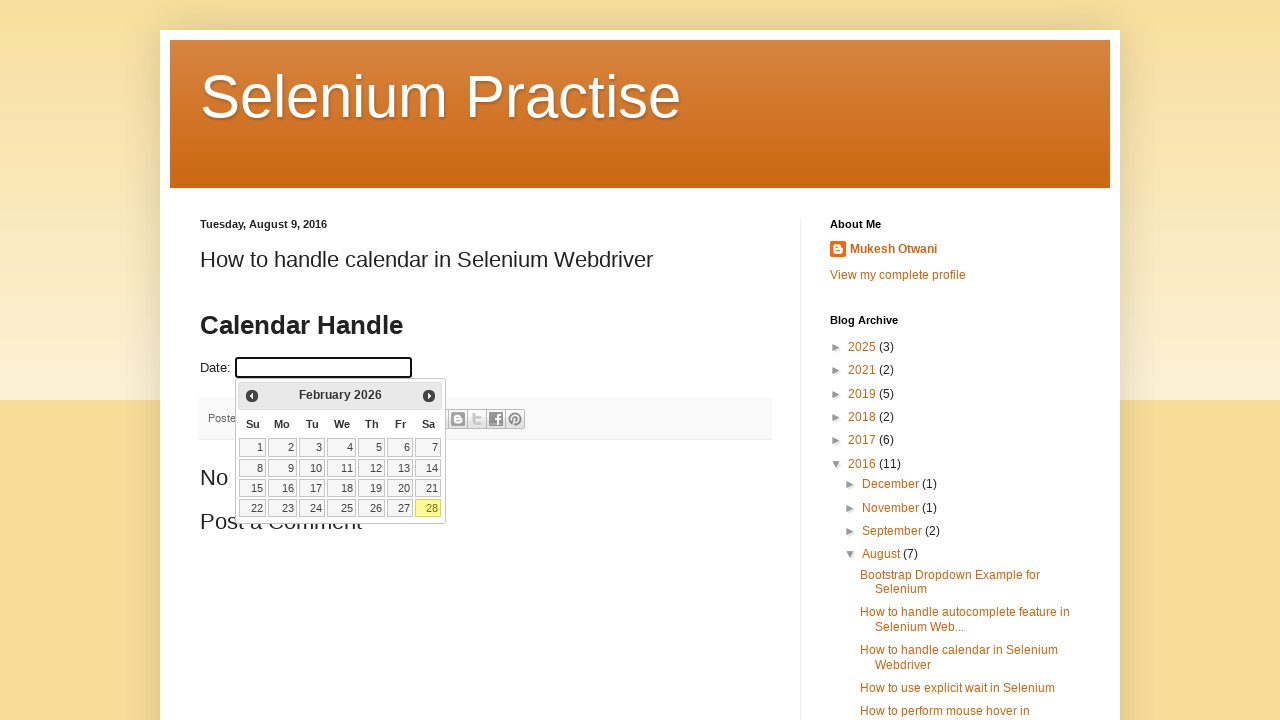

Retrieved all day links from calendar table
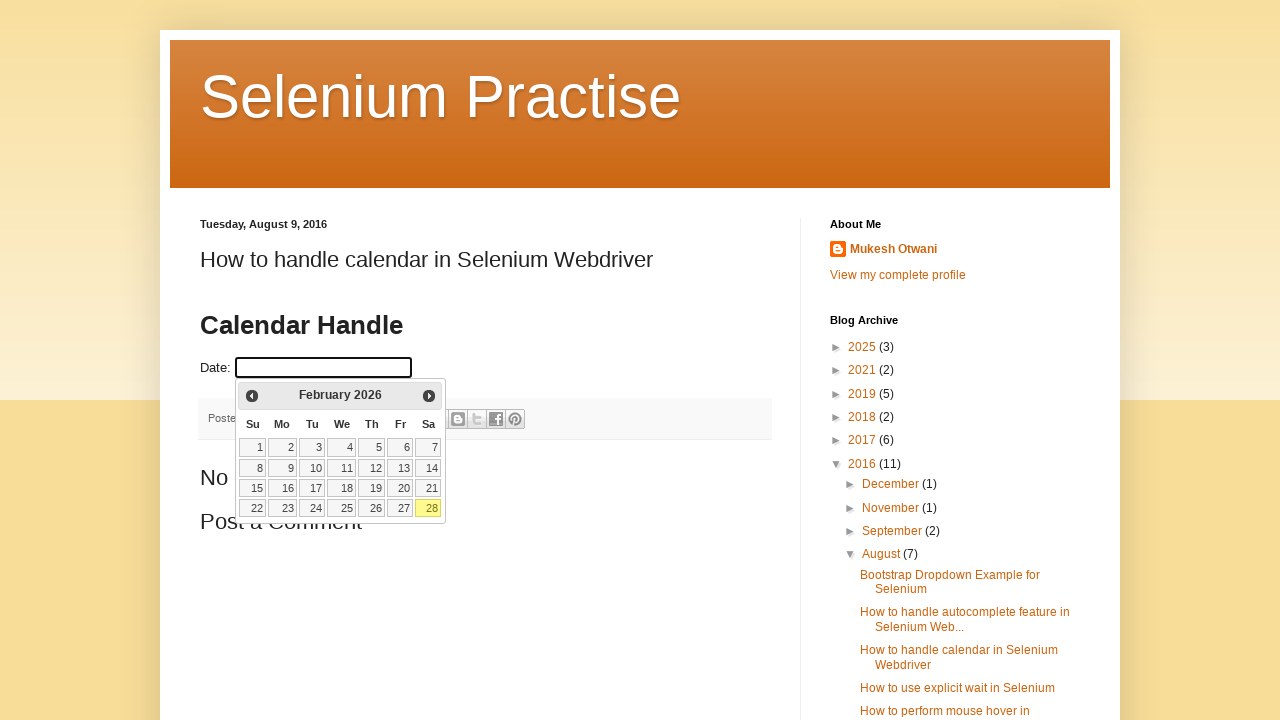

Found and clicked on day 25 at (342, 508) on table.ui-datepicker-calendar a >> nth=24
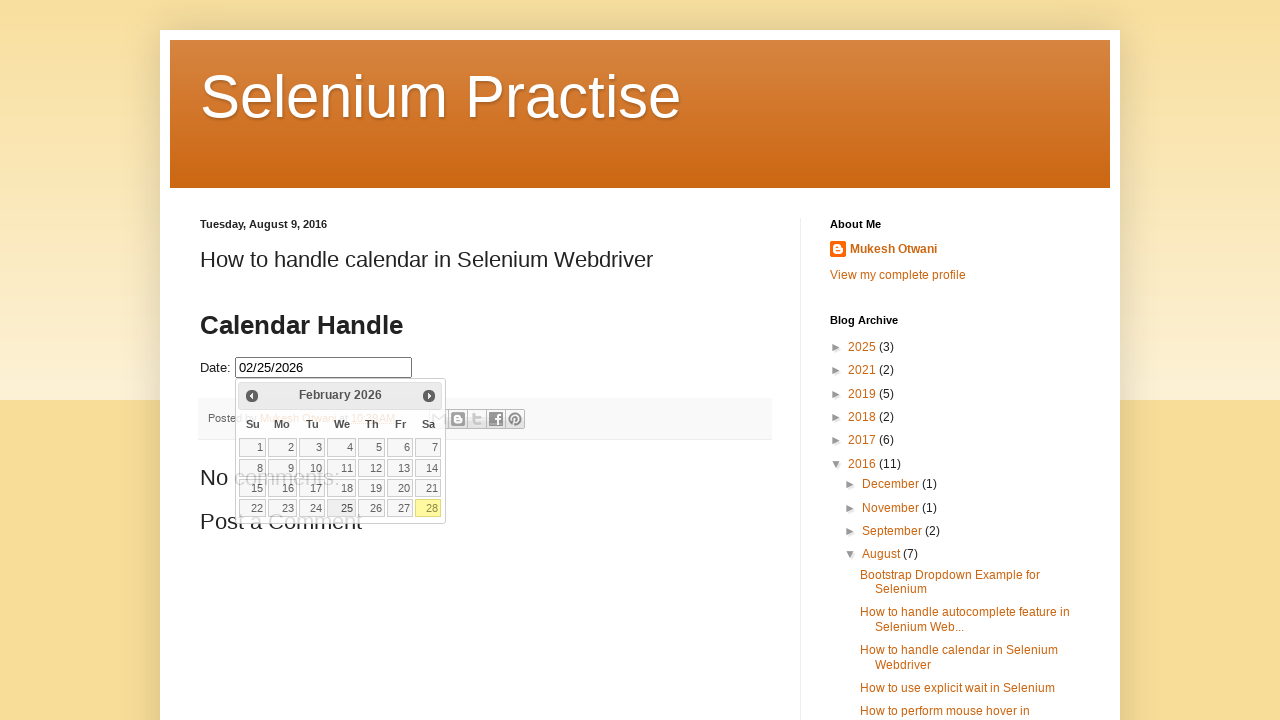

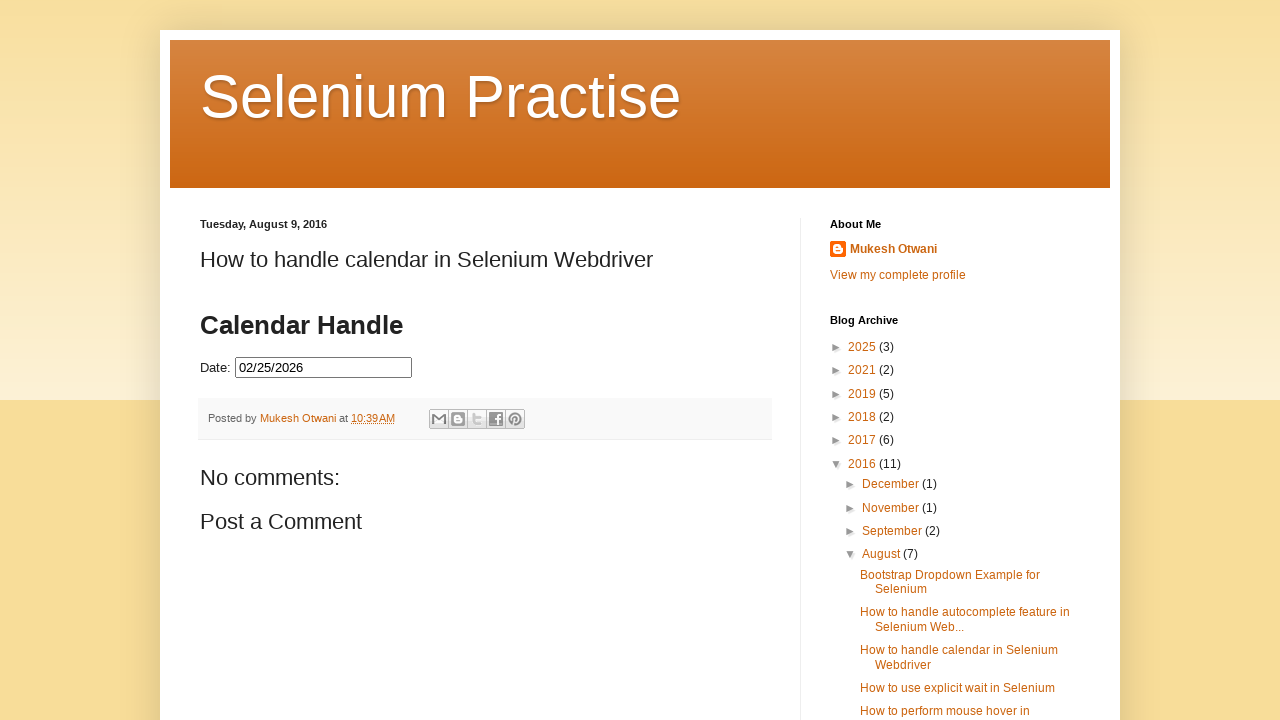